Tests jQuery UI selectable functionality by selecting multiple items using keyboard and mouse actions

Starting URL: https://jqueryui.com/selectable/

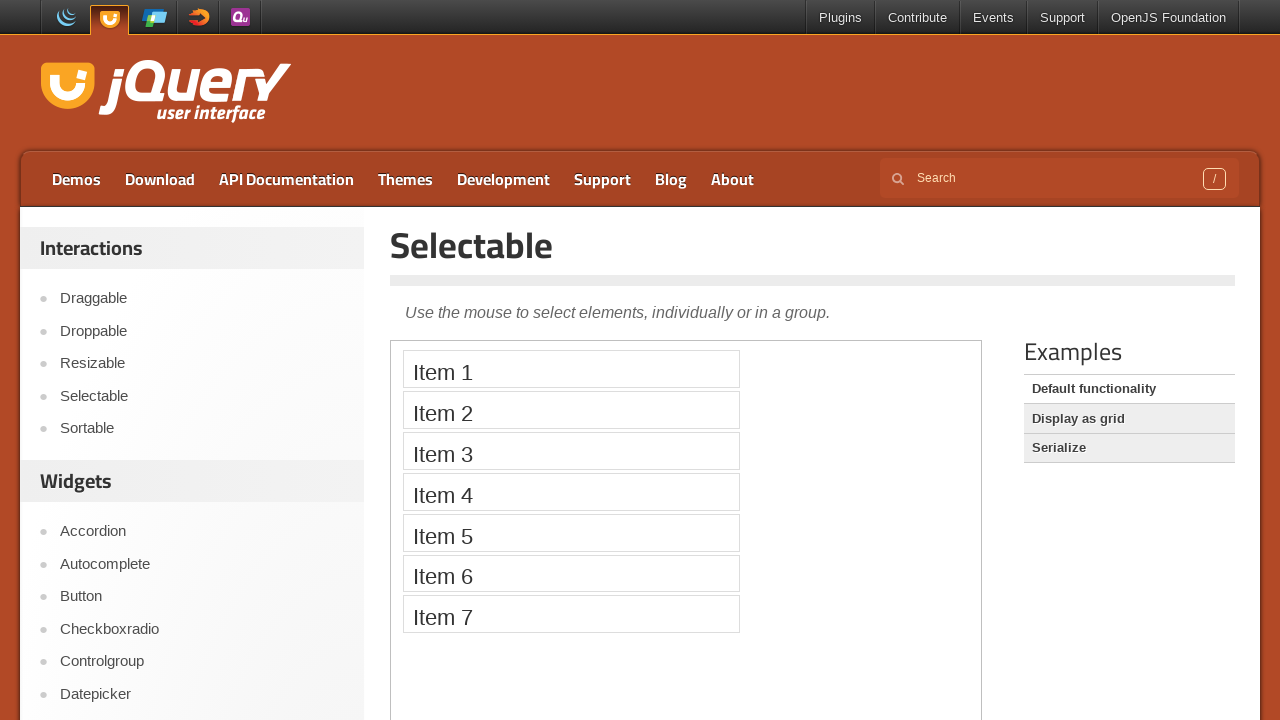

Located the demo iframe for jQuery UI selectable
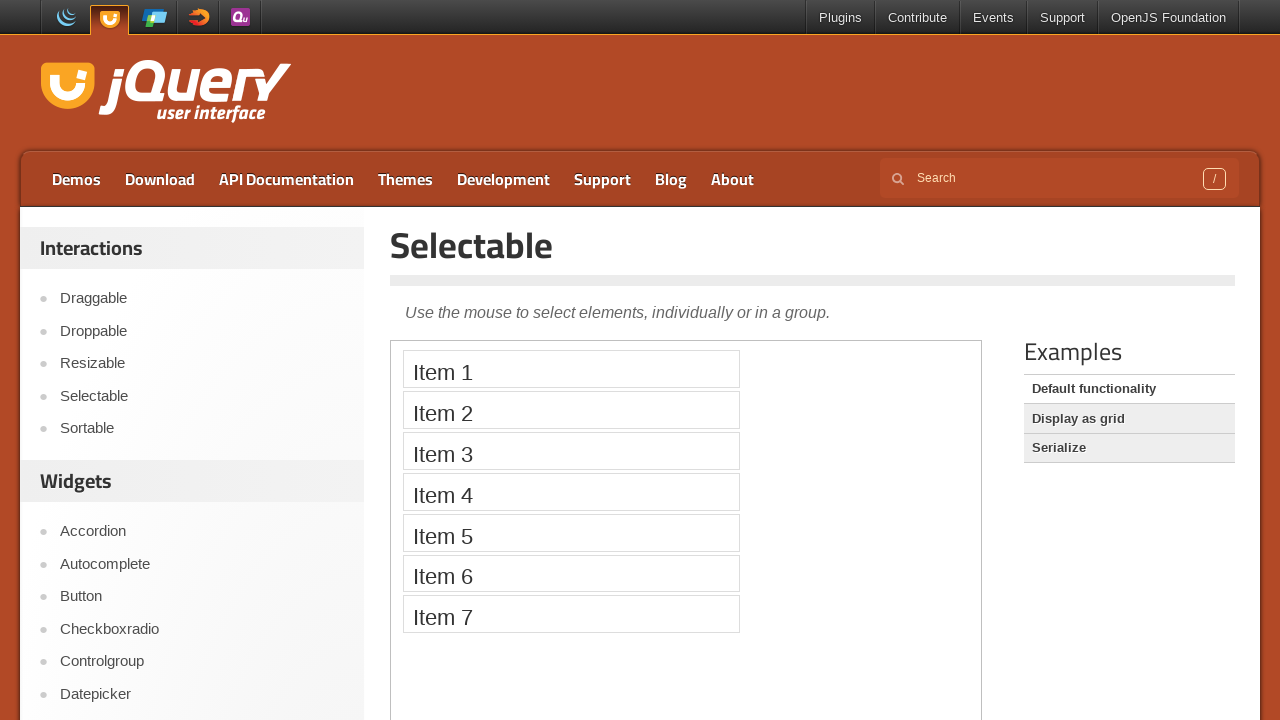

Located Item 1 in the selectable list
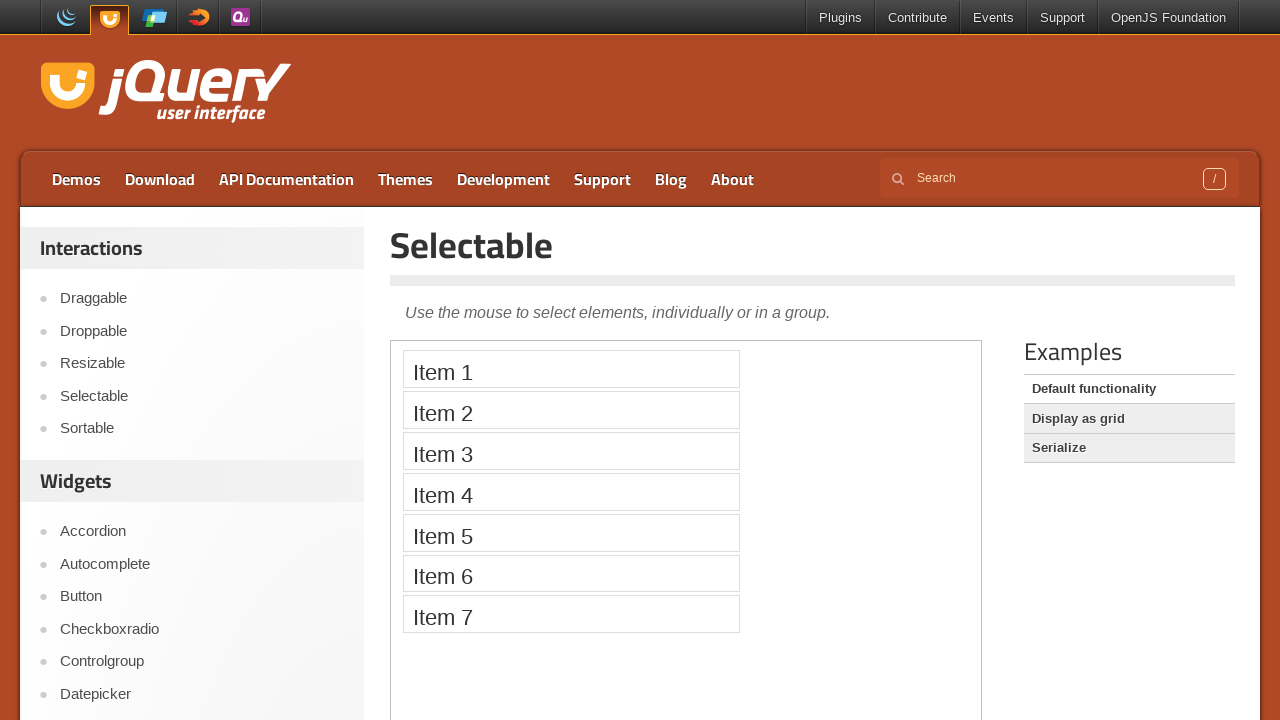

Located Item 4 in the selectable list
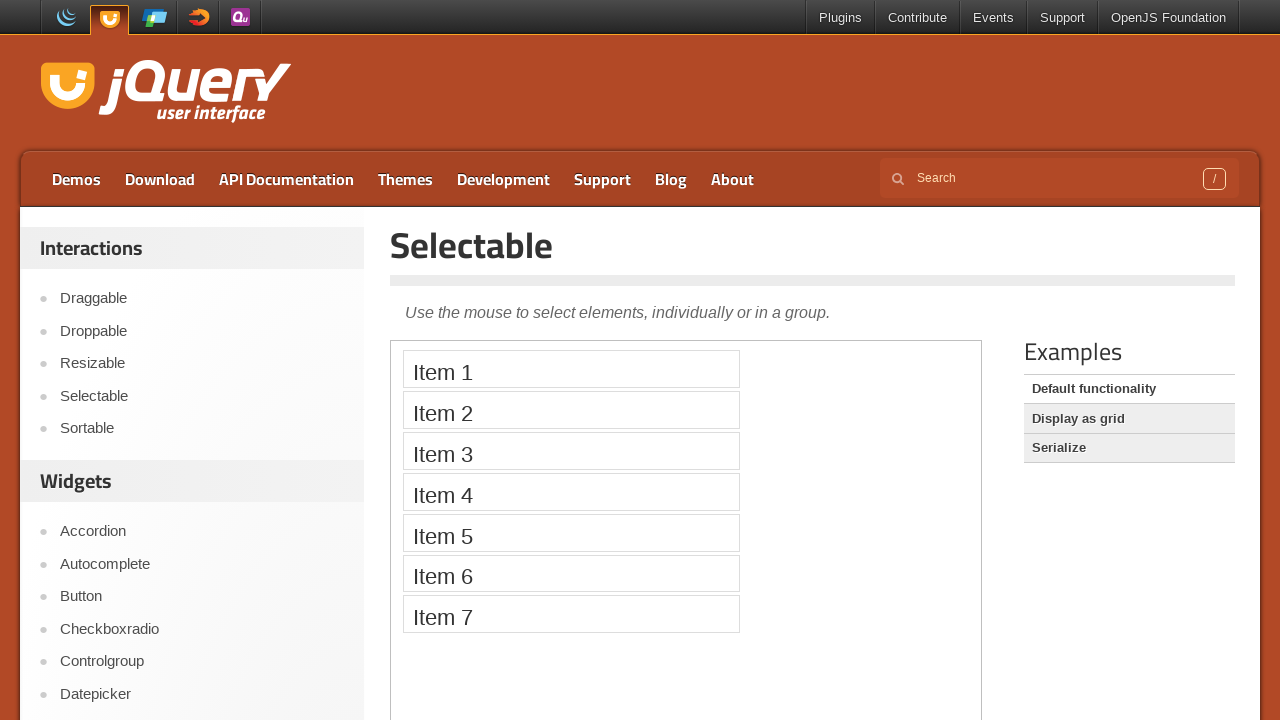

Clicked Item 1 with Shift modifier at (571, 369) on iframe.demo-frame >> internal:control=enter-frame >> li:text('Item 1')
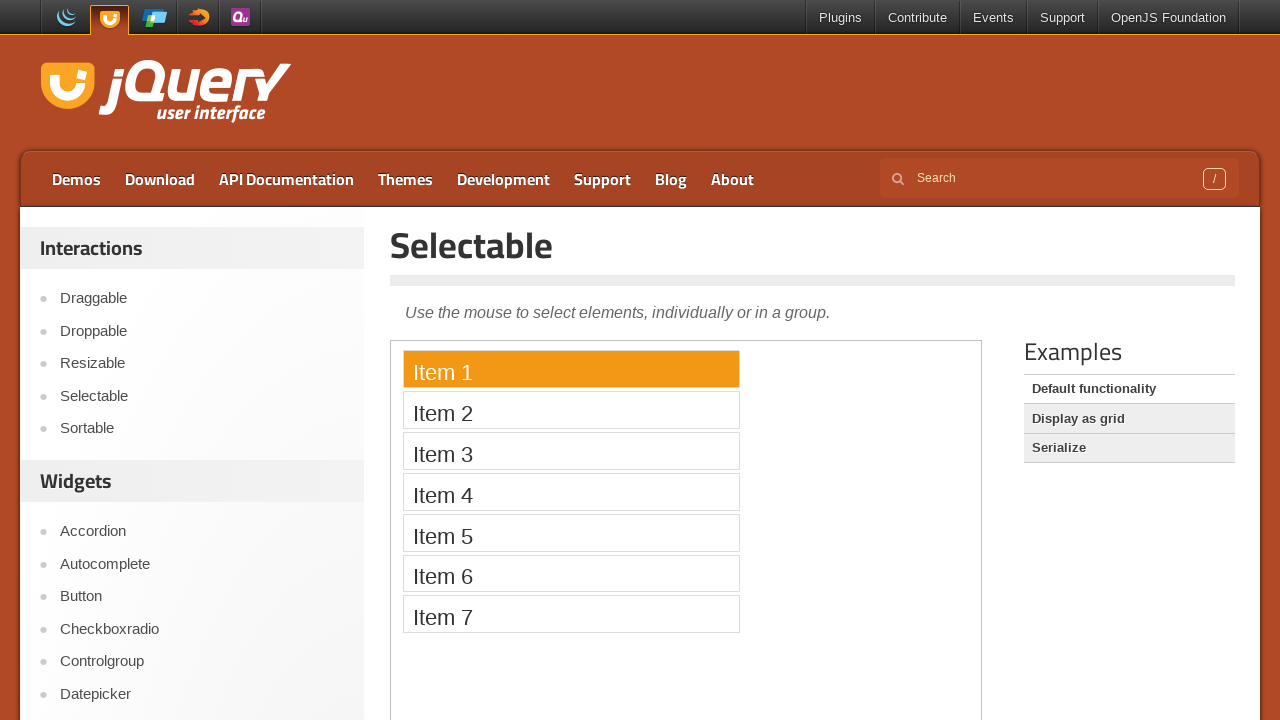

Clicked Item 4 to select range from Item 1 to Item 4 at (571, 492) on iframe.demo-frame >> internal:control=enter-frame >> li:text('Item 4')
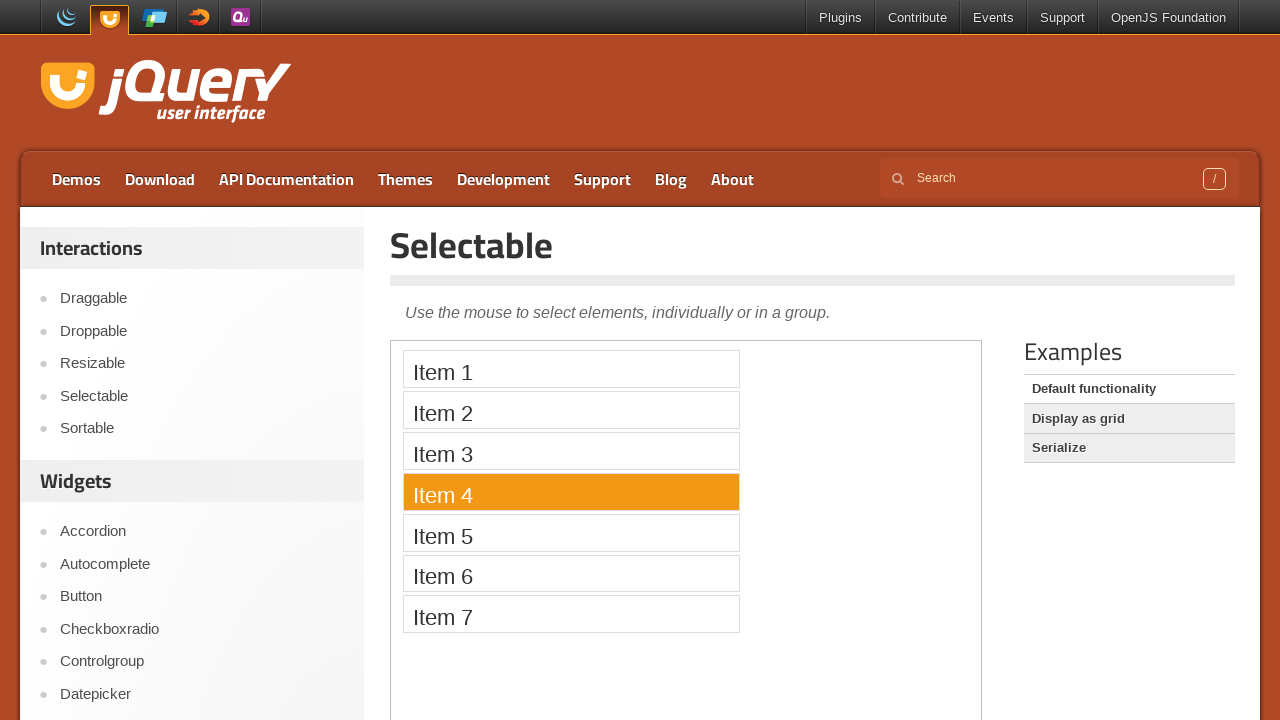

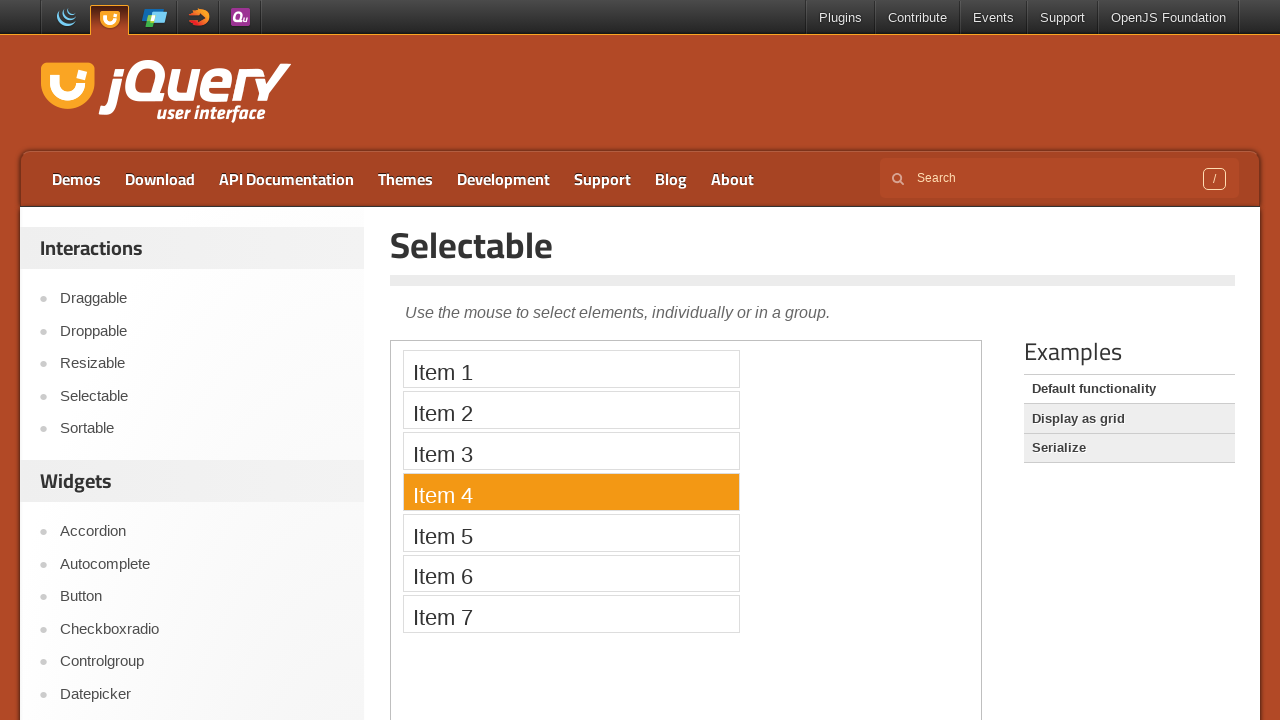